Tests triangle calculator validation using XPath selectors - Edge browser version.

Starting URL: https://www.calculator.net/triangle-calculator.html

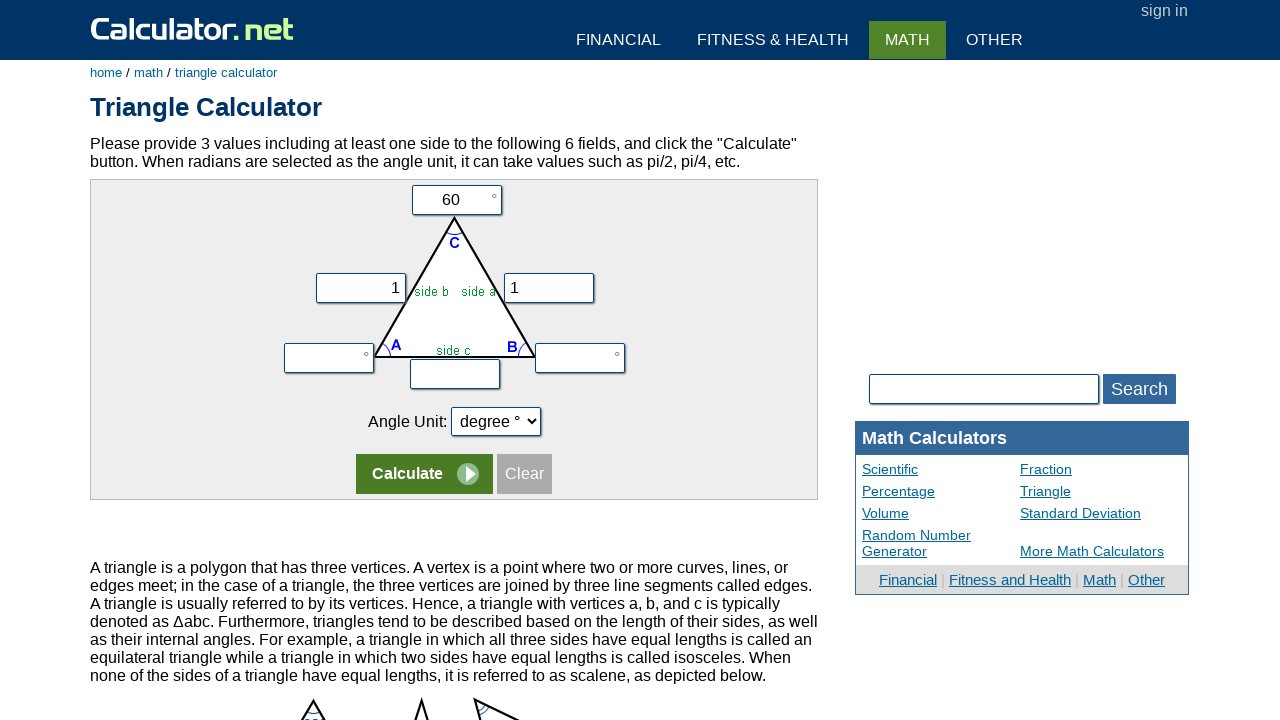

Clicked first row input field using XPath at (456, 200) on xpath=//*[@id='content']/div[2]/form/table/tbody/tr[1]/td/input
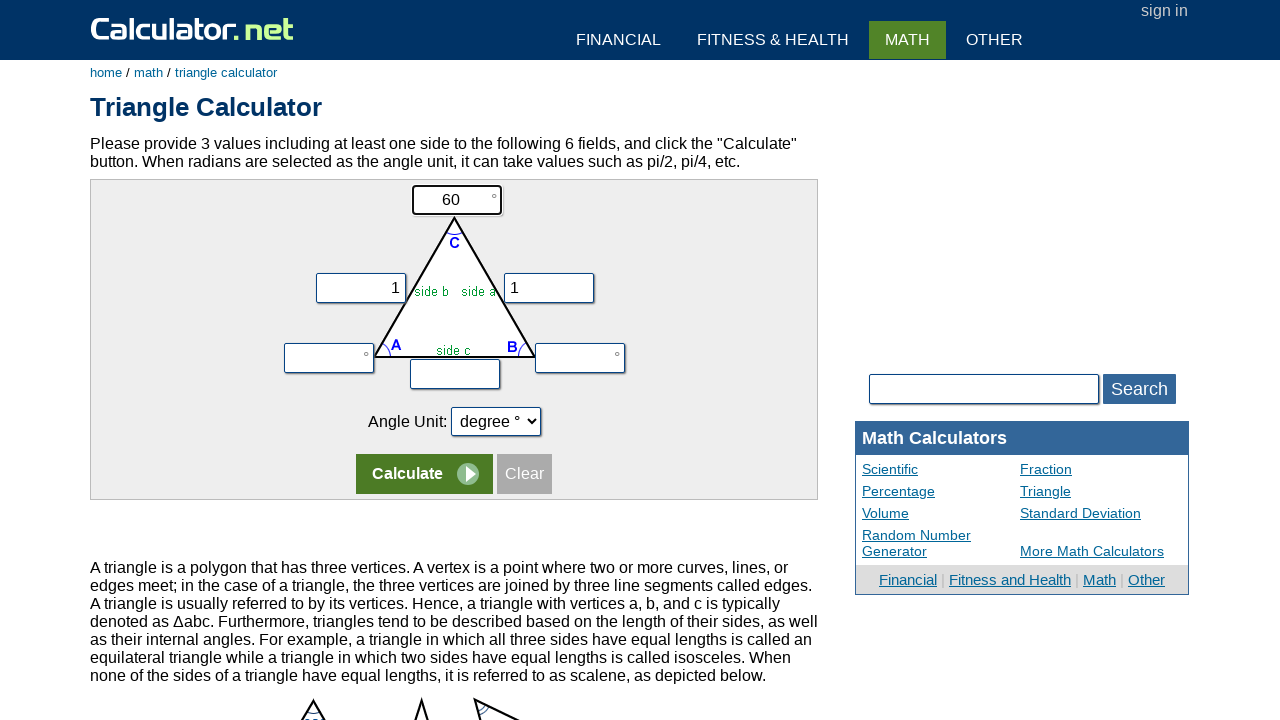

Clicked second row (first click) at (454, 279) on xpath=//div[@id='content']/div[2]/form/table/tbody/tr[2]
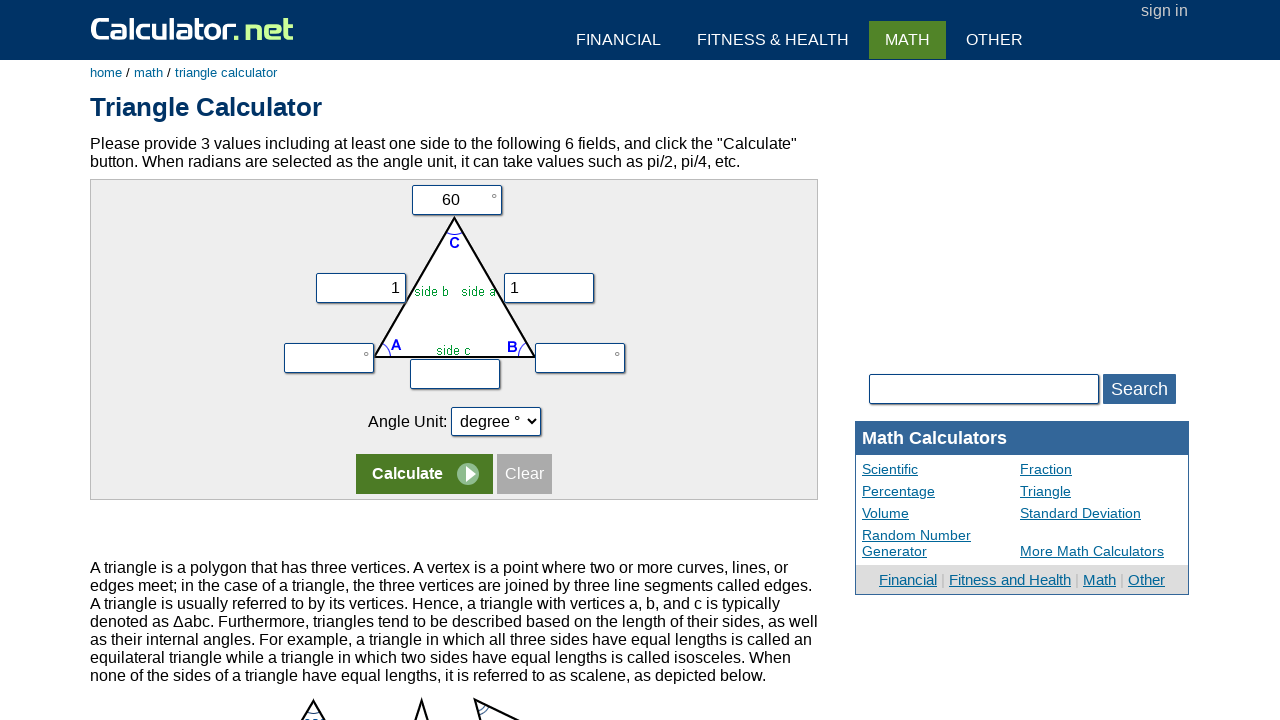

Clicked second row (second click) at (454, 279) on xpath=//div[@id='content']/div[2]/form/table/tbody/tr[2]
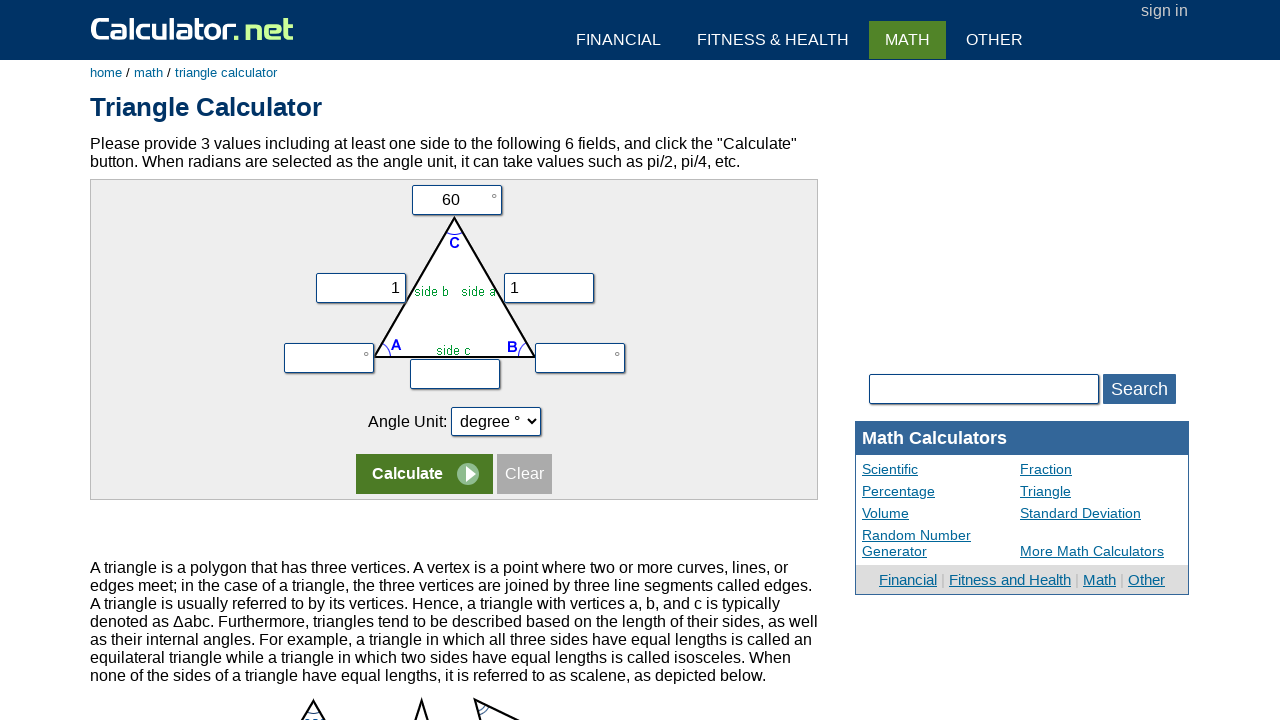

Clicked vz input field at (455, 374) on input[name='vz']
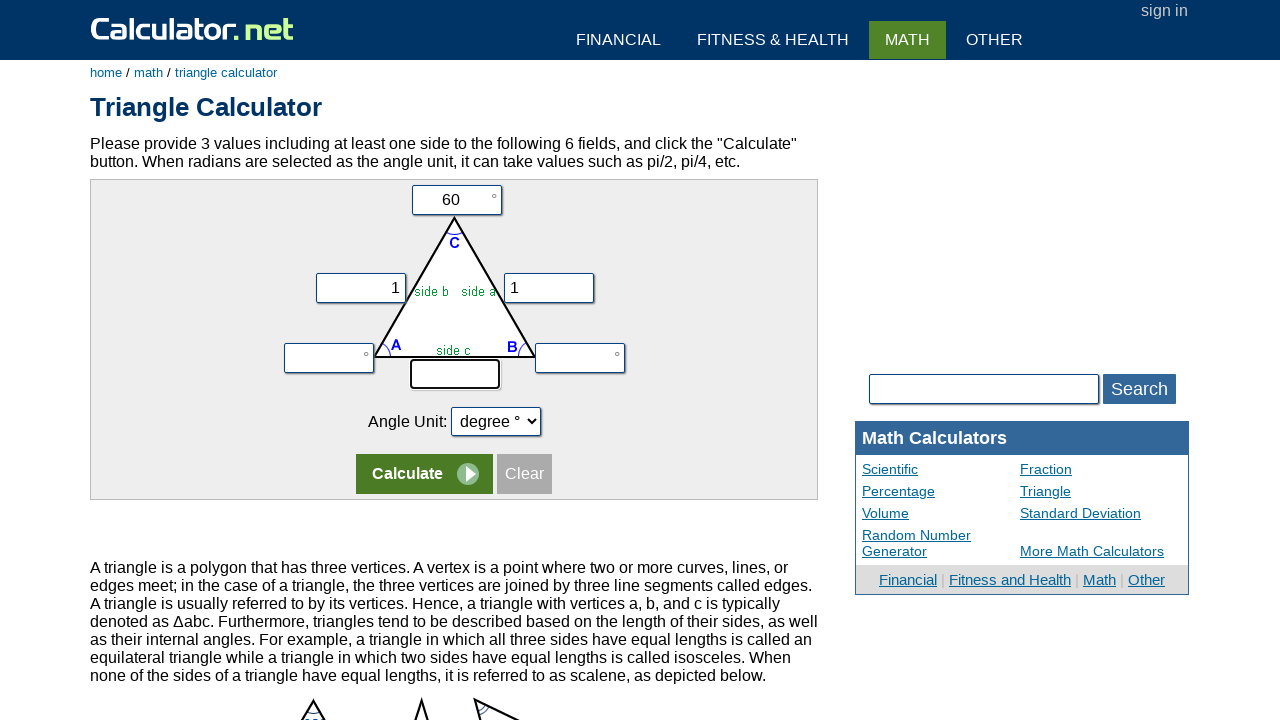

Filled vz field with value '1' on input[name='vz']
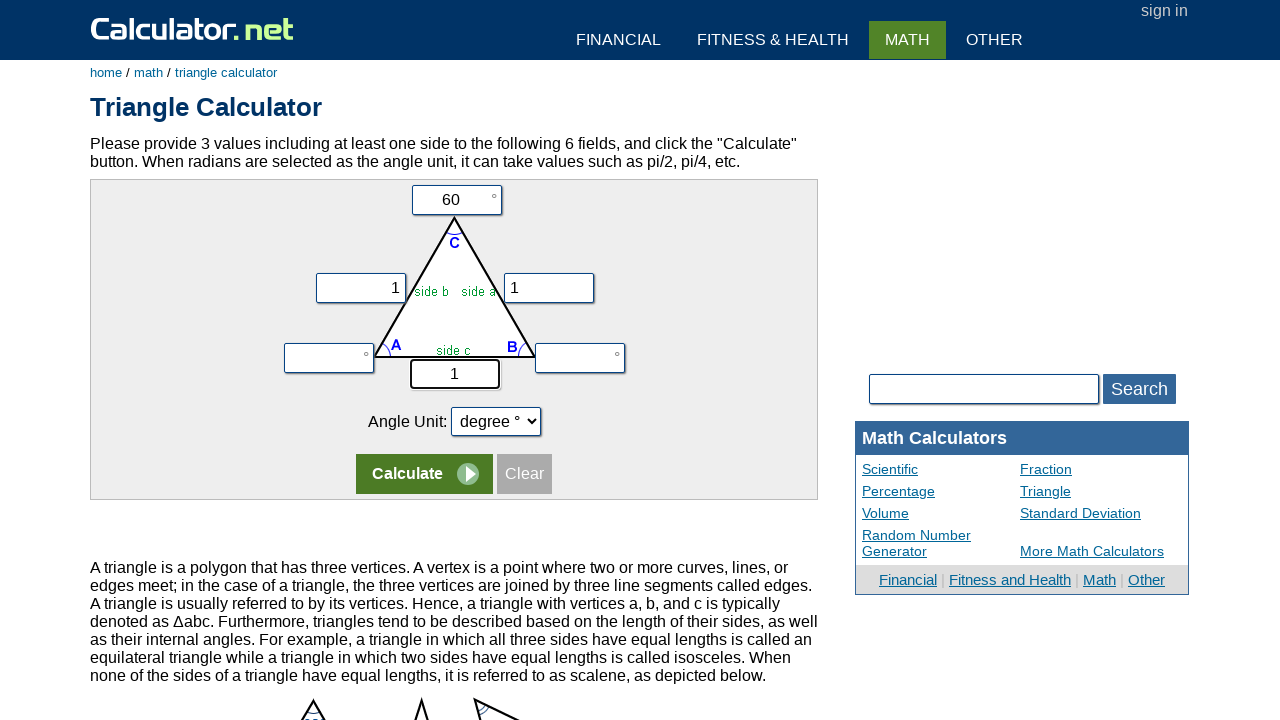

Clicked calculate button at (424, 474) on input[name='x']
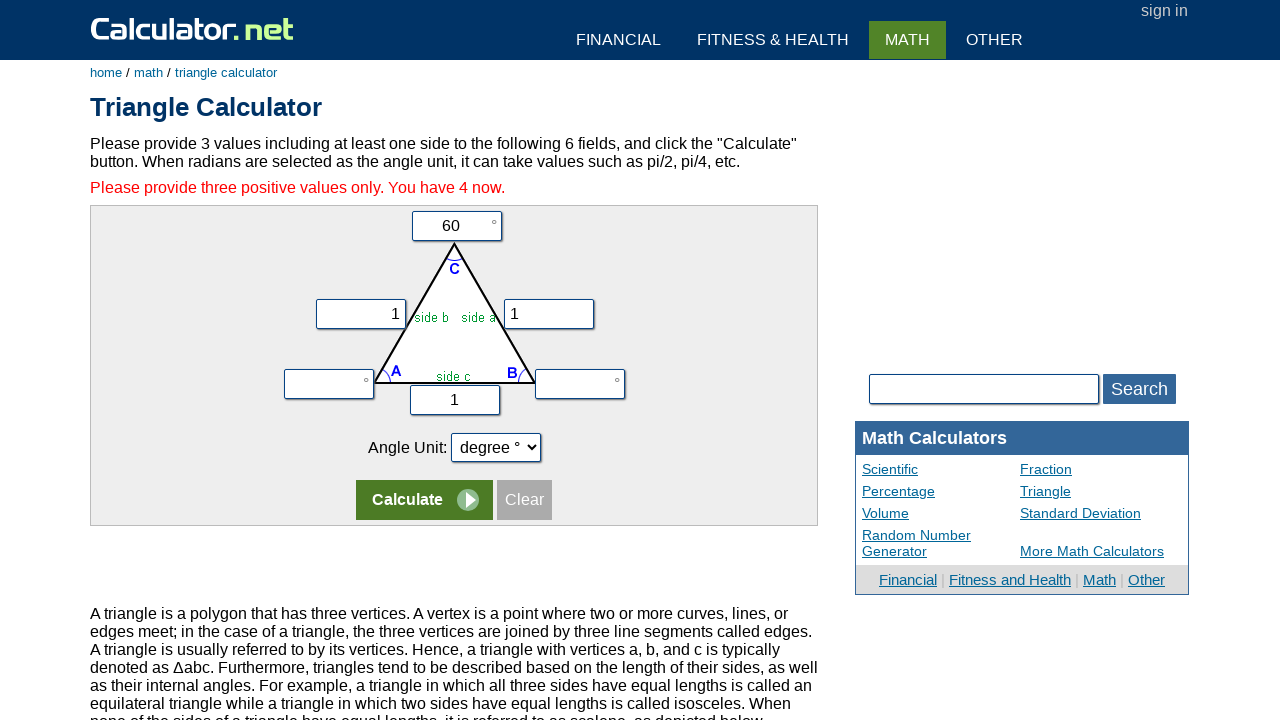

Validation error message appeared on page
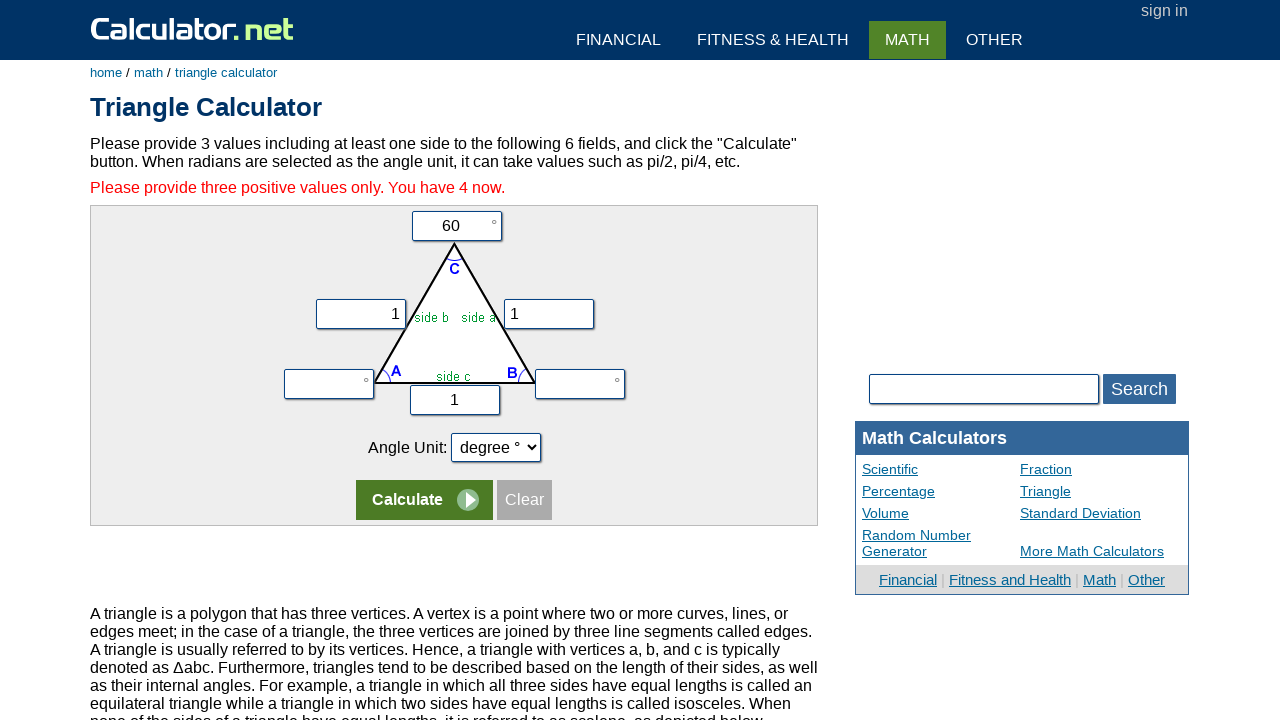

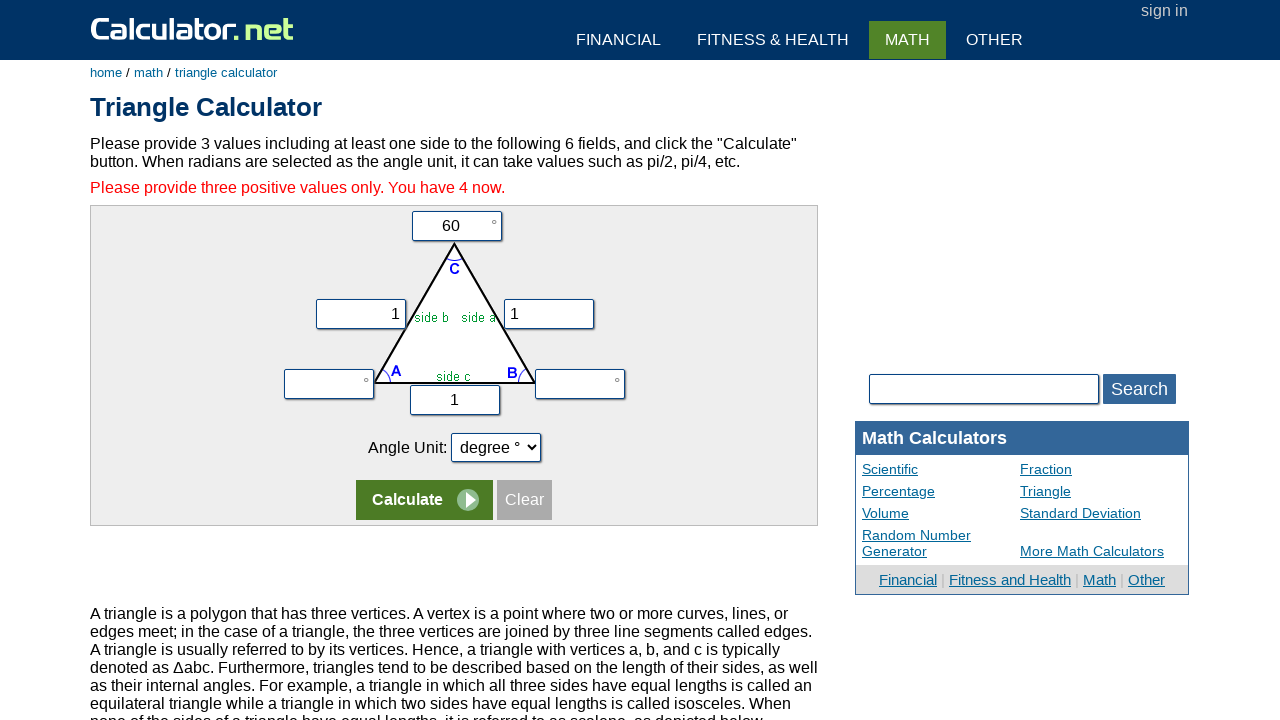